Tests navigation from the Training Support homepage to the About Us page by clicking the About Us link and verifying the page title changes.

Starting URL: https://training-support.net

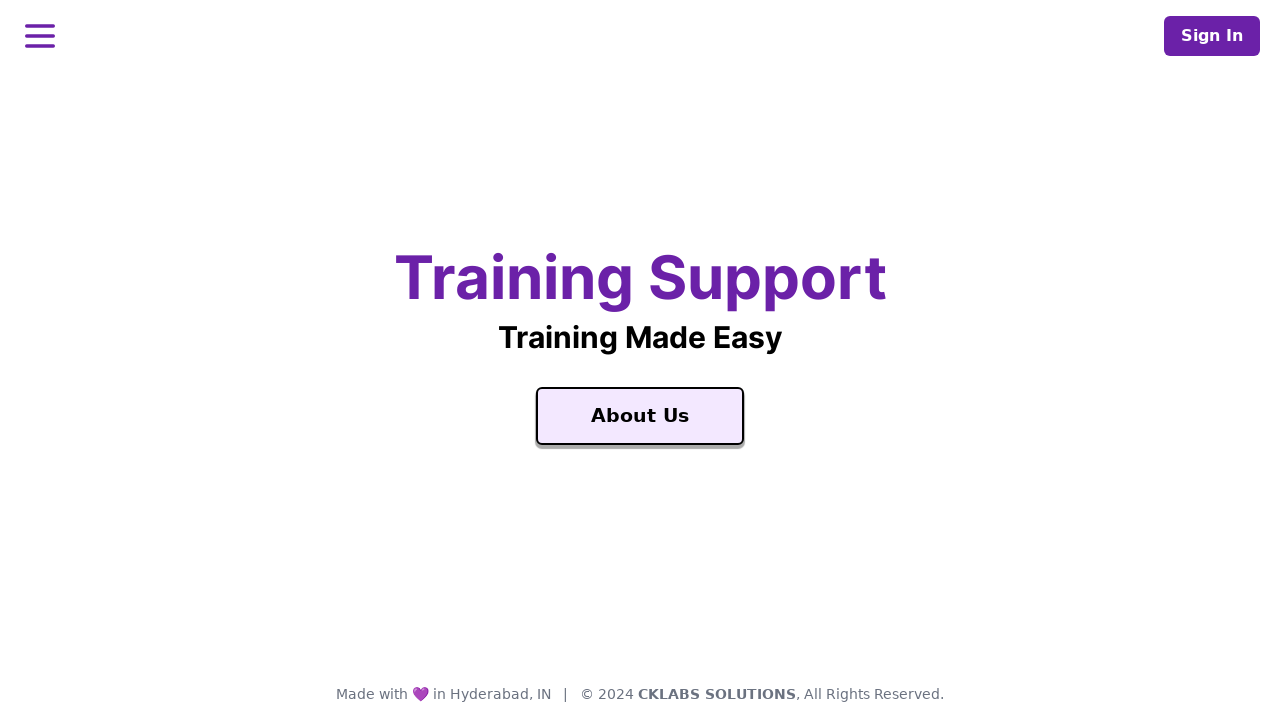

Verified home page title is 'Training Support'
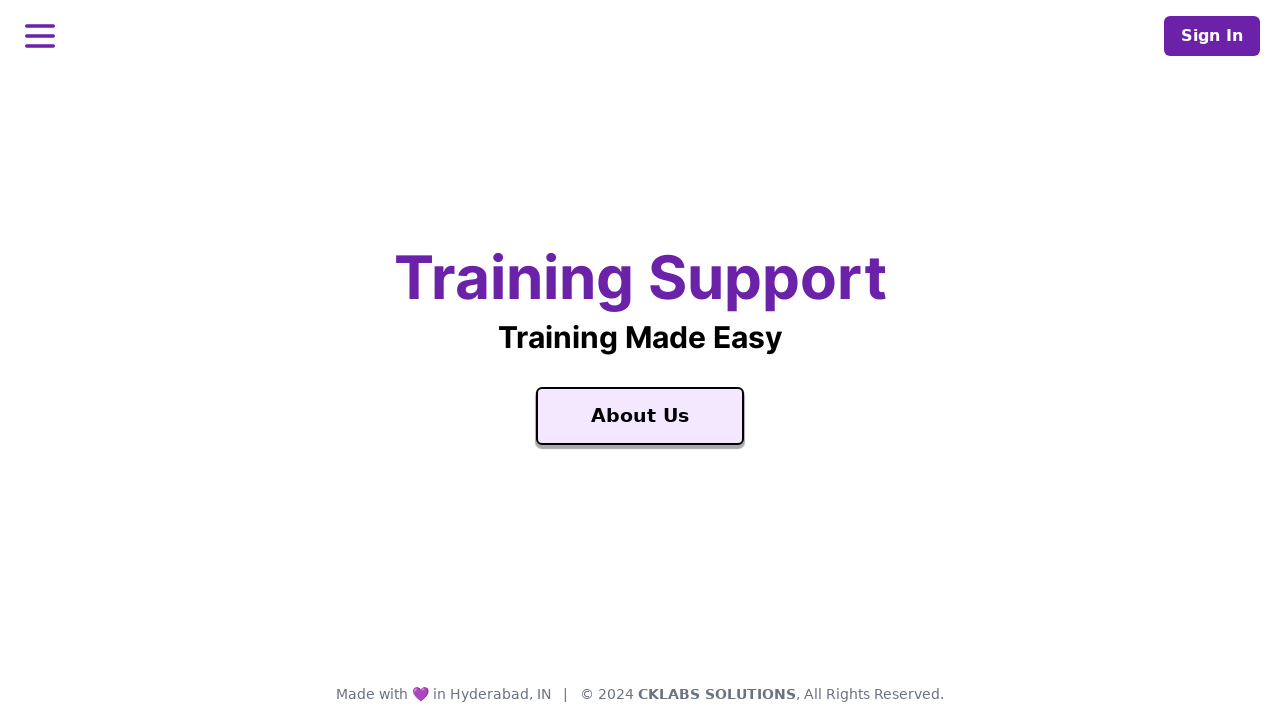

Clicked the About Us link at (640, 416) on a:text('About Us')
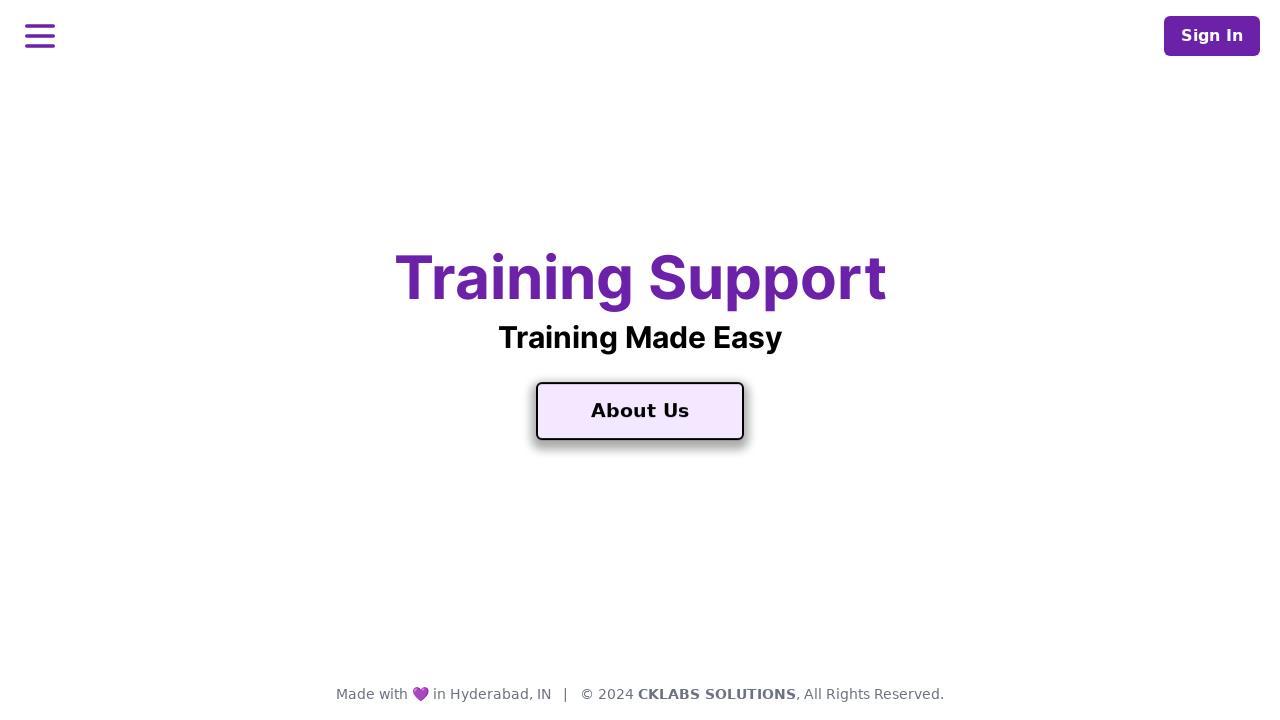

Page loaded after navigation
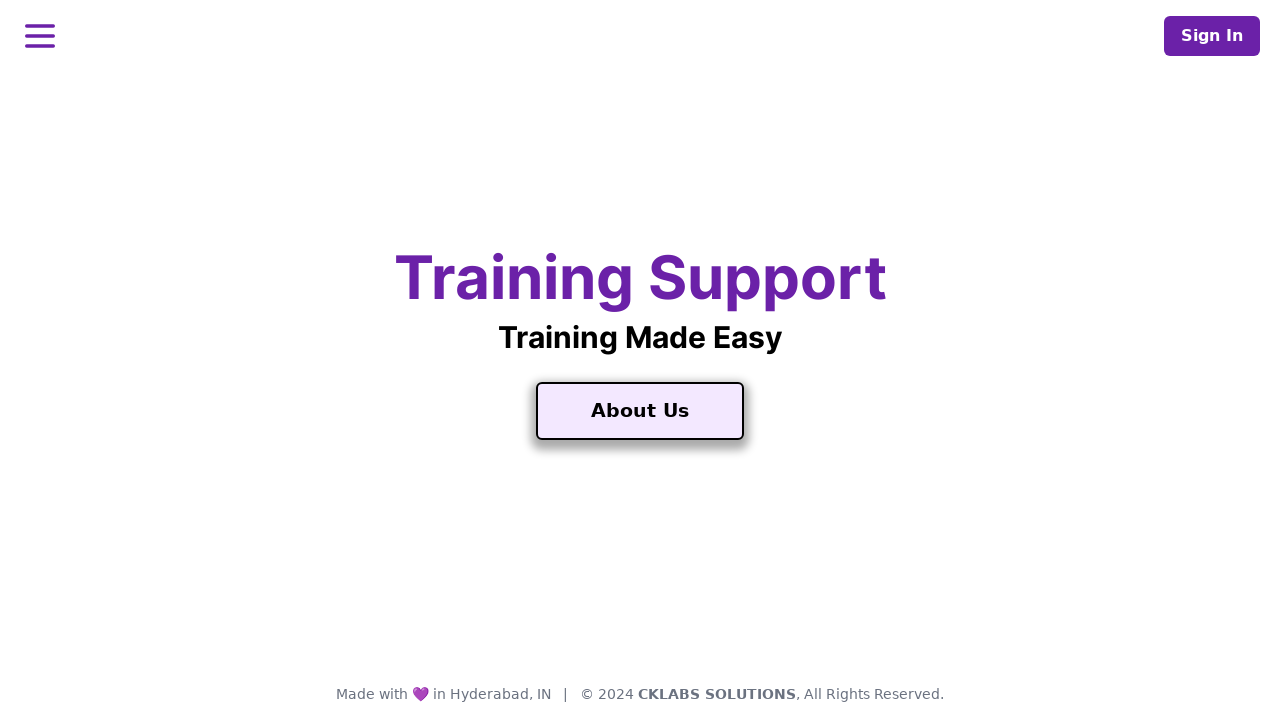

Verified About Us page title is 'About Training Support'
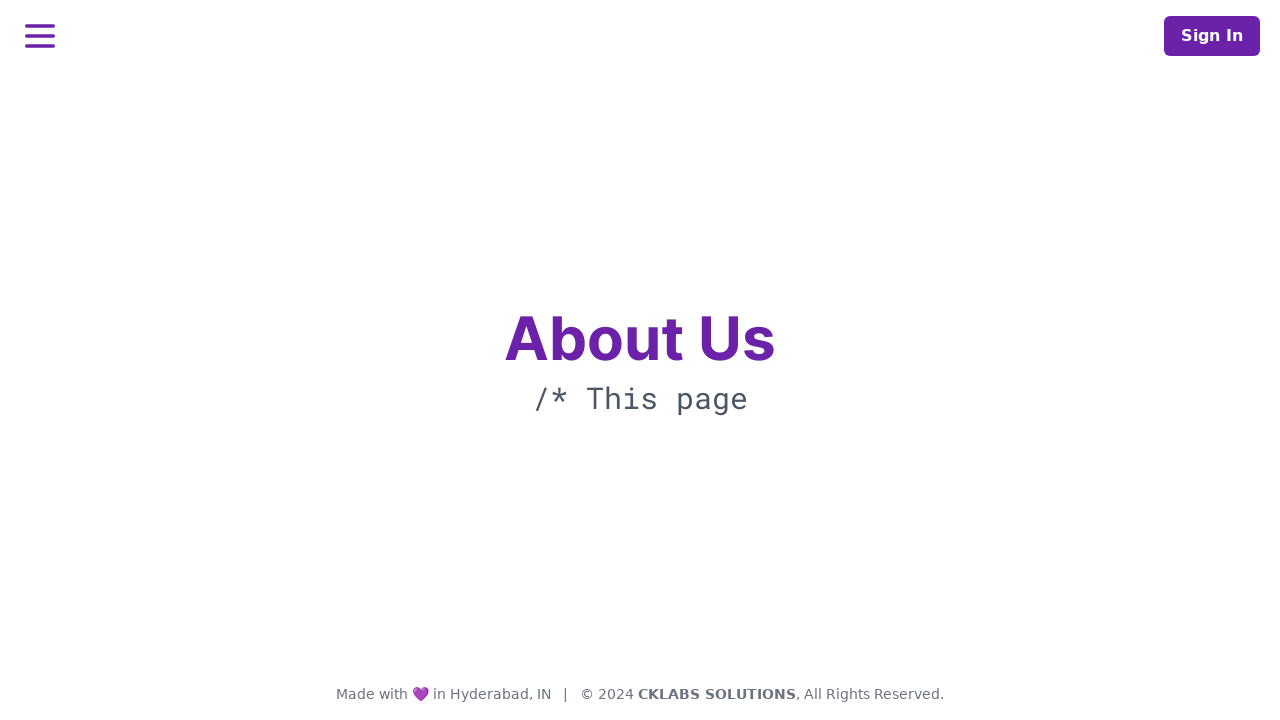

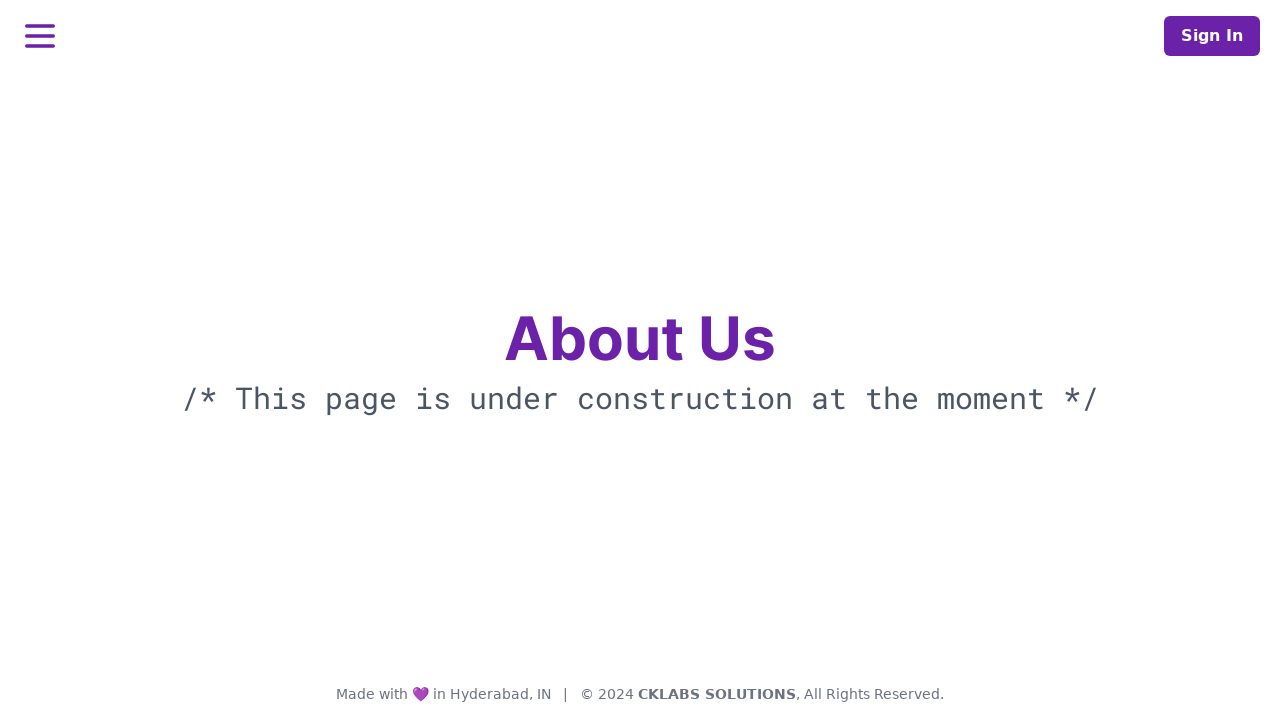